Tests table sorting functionality by clicking on the column header to sort, verifying the sort order, and then paginating through the table to find a specific item ("Beans").

Starting URL: https://rahulshettyacademy.com/seleniumPractise/#/offers

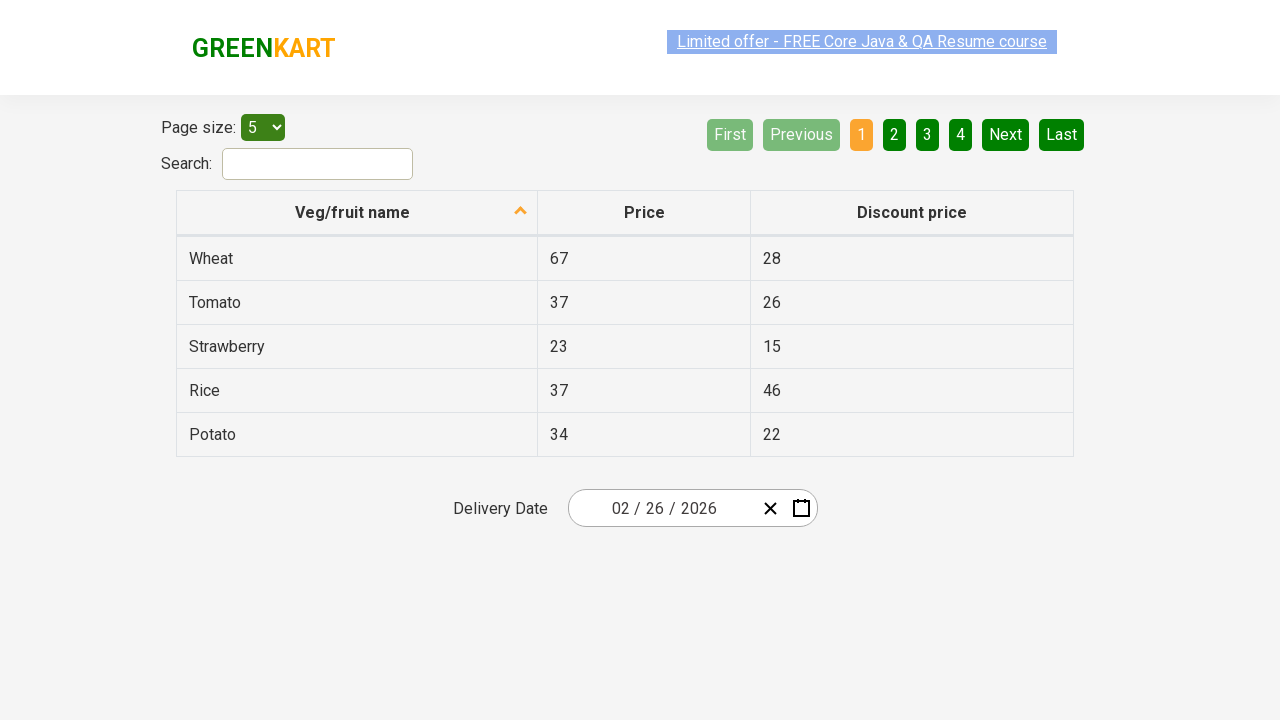

Clicked first column header to sort table at (357, 213) on xpath=//tr//th[1]
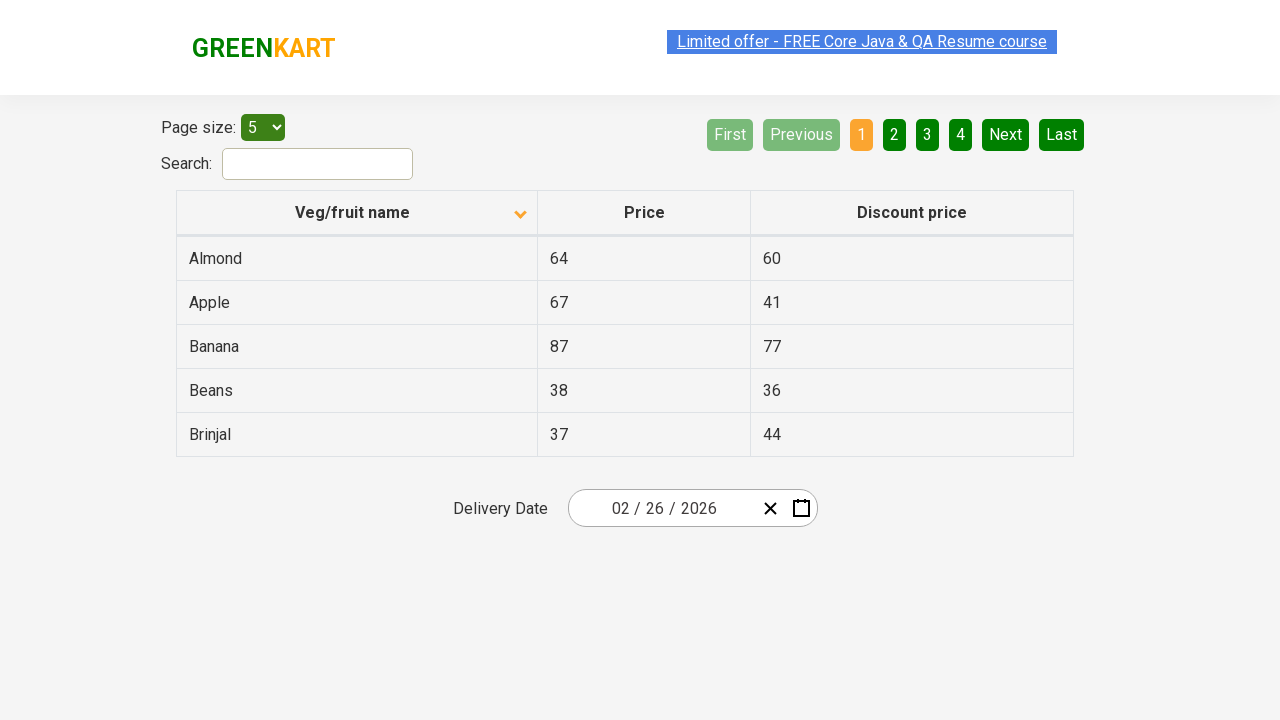

Table data loaded and visible
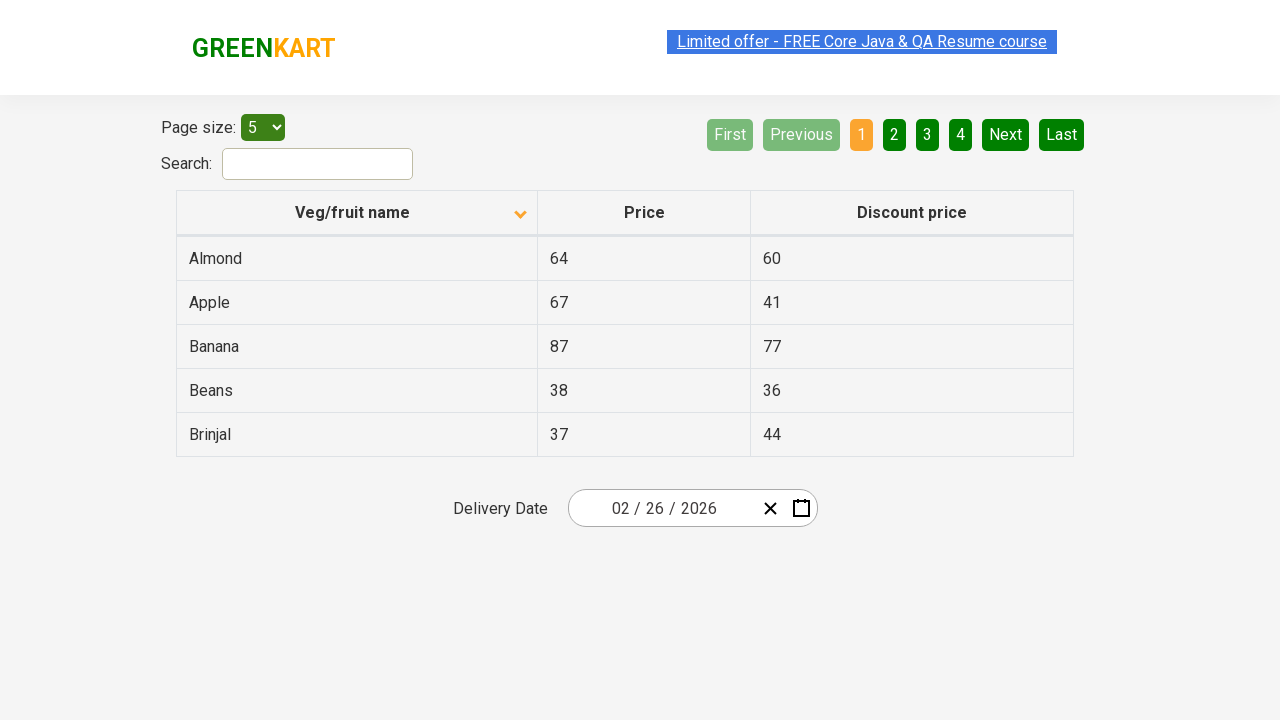

Retrieved all items from first column for sort verification
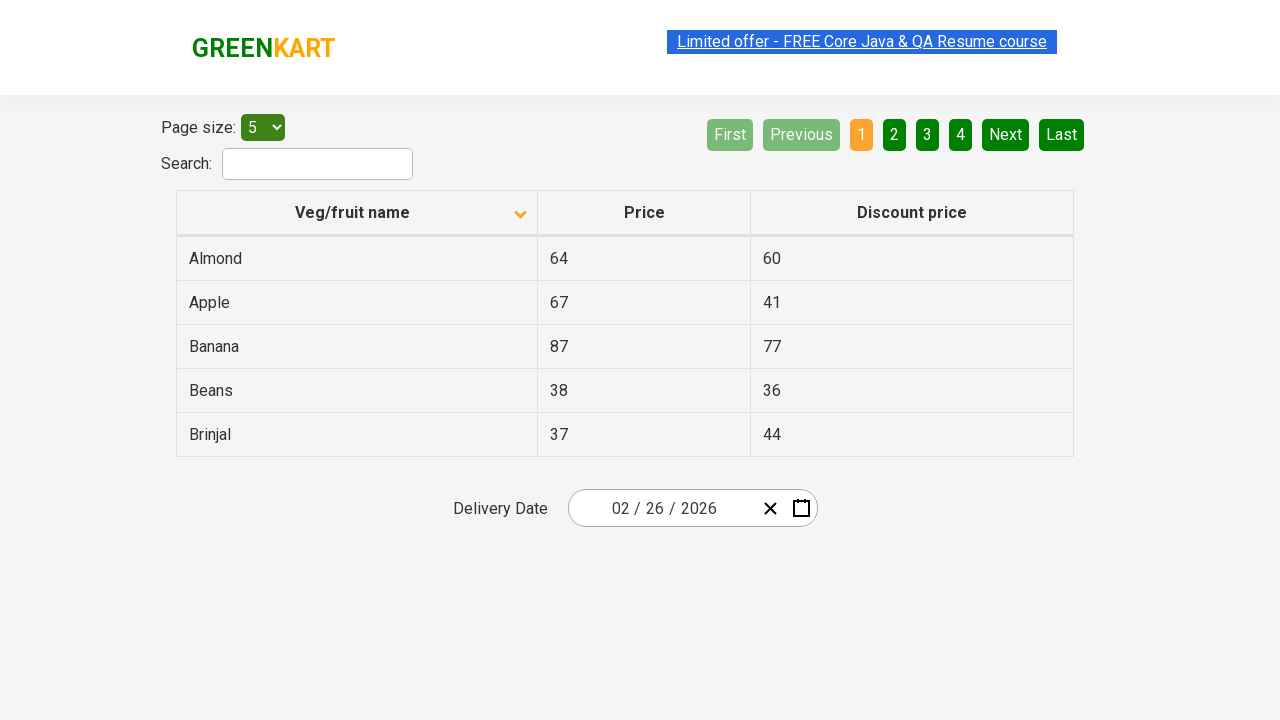

Verified that table is sorted in ascending order
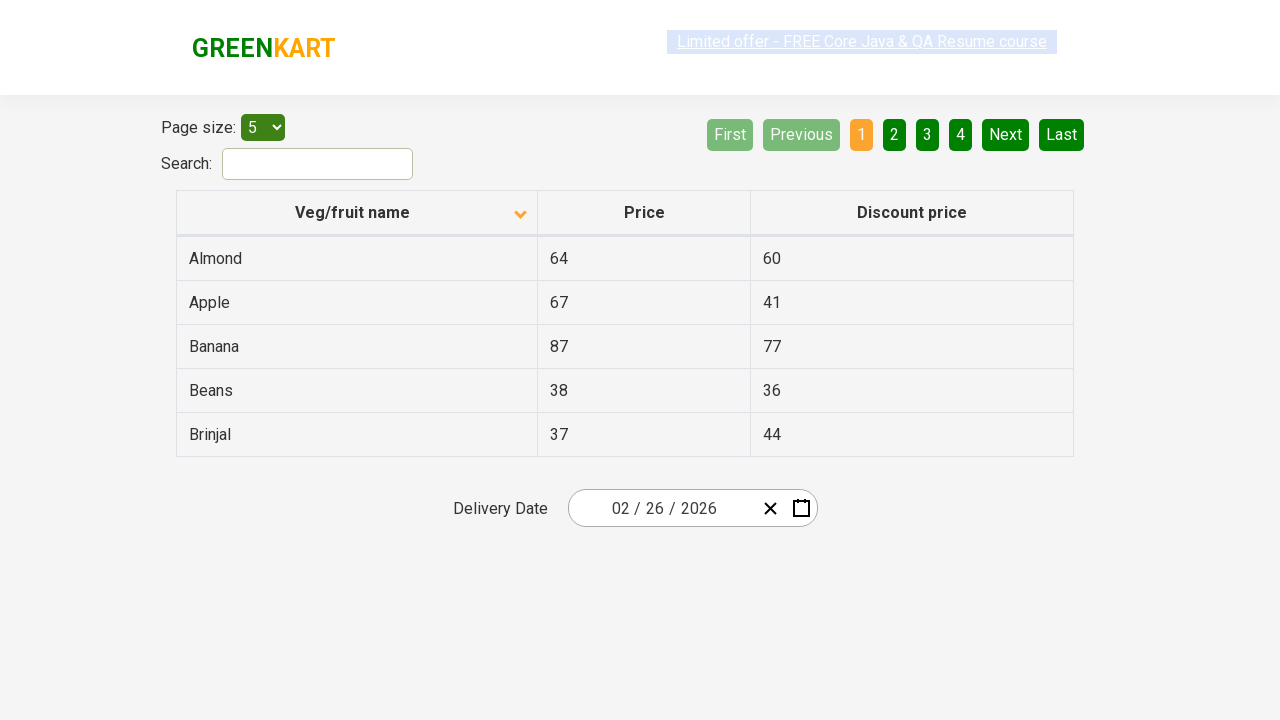

Found 'Beans' item in table
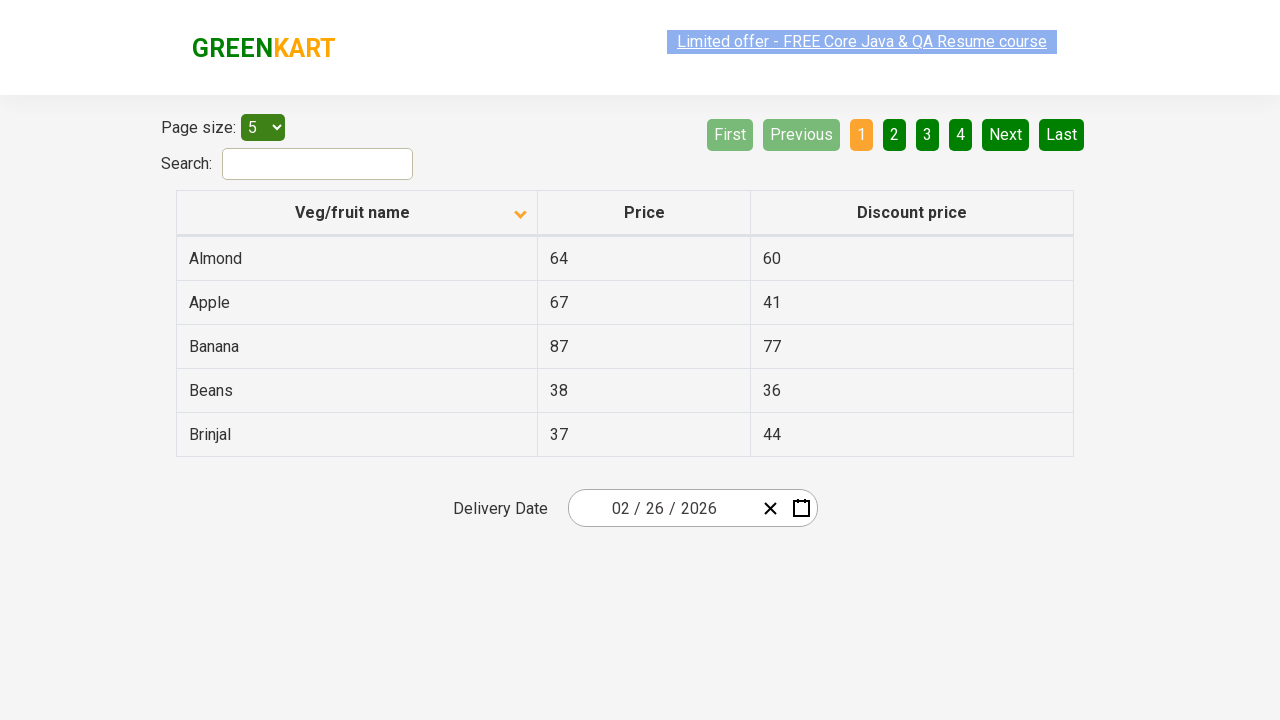

Confirmed that Beans item was successfully found in the table
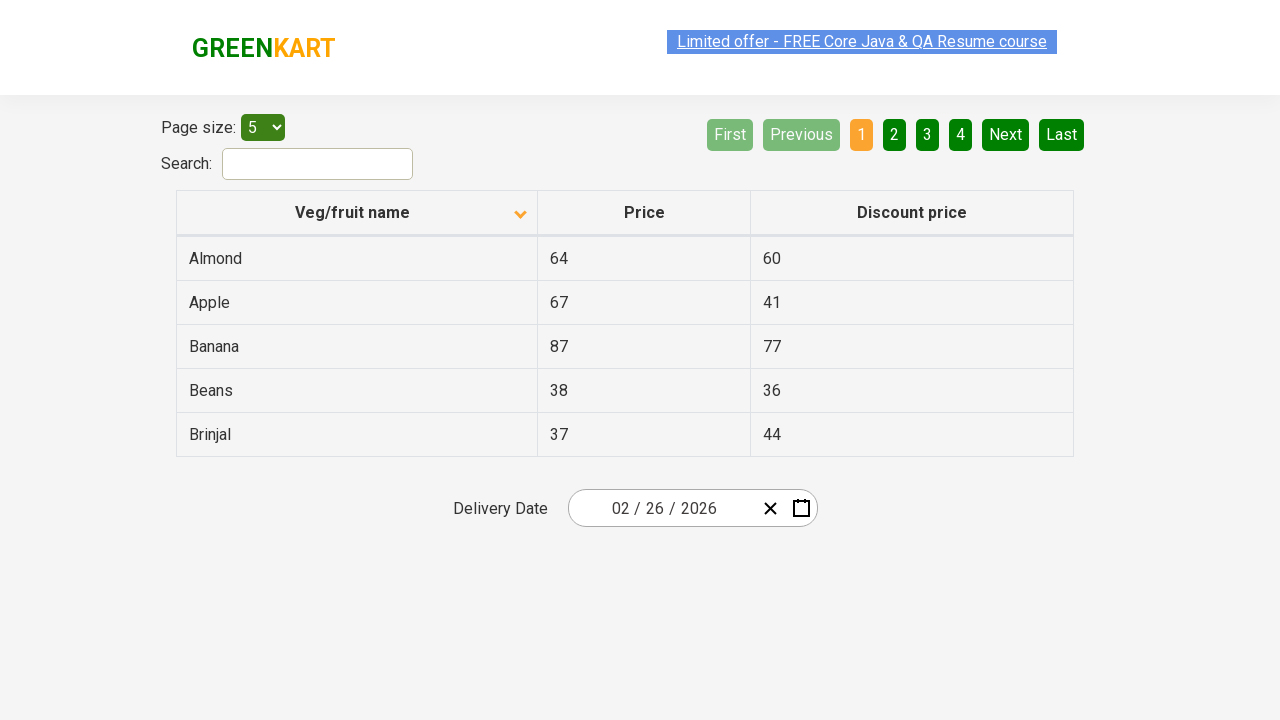

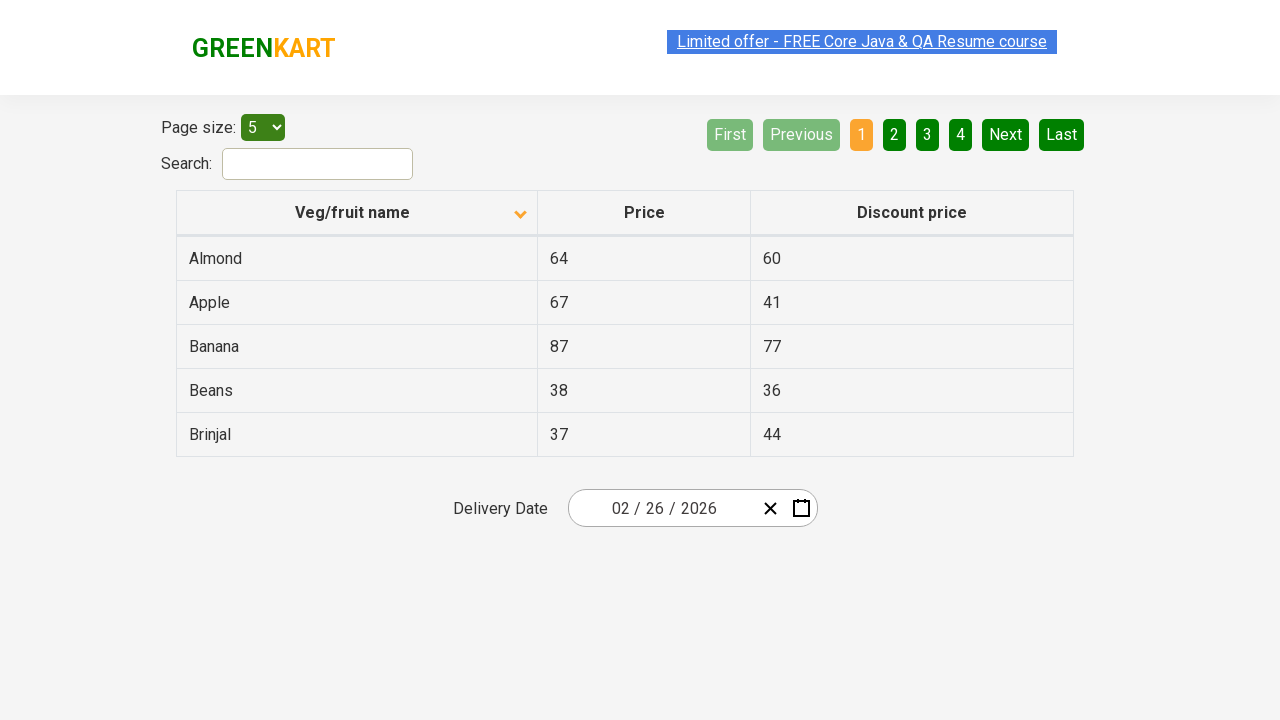